Tests interaction with nested frames by clicking buttons inside iframe elements and verifying their text changes

Starting URL: https://www.leafground.com/frame.xhtml

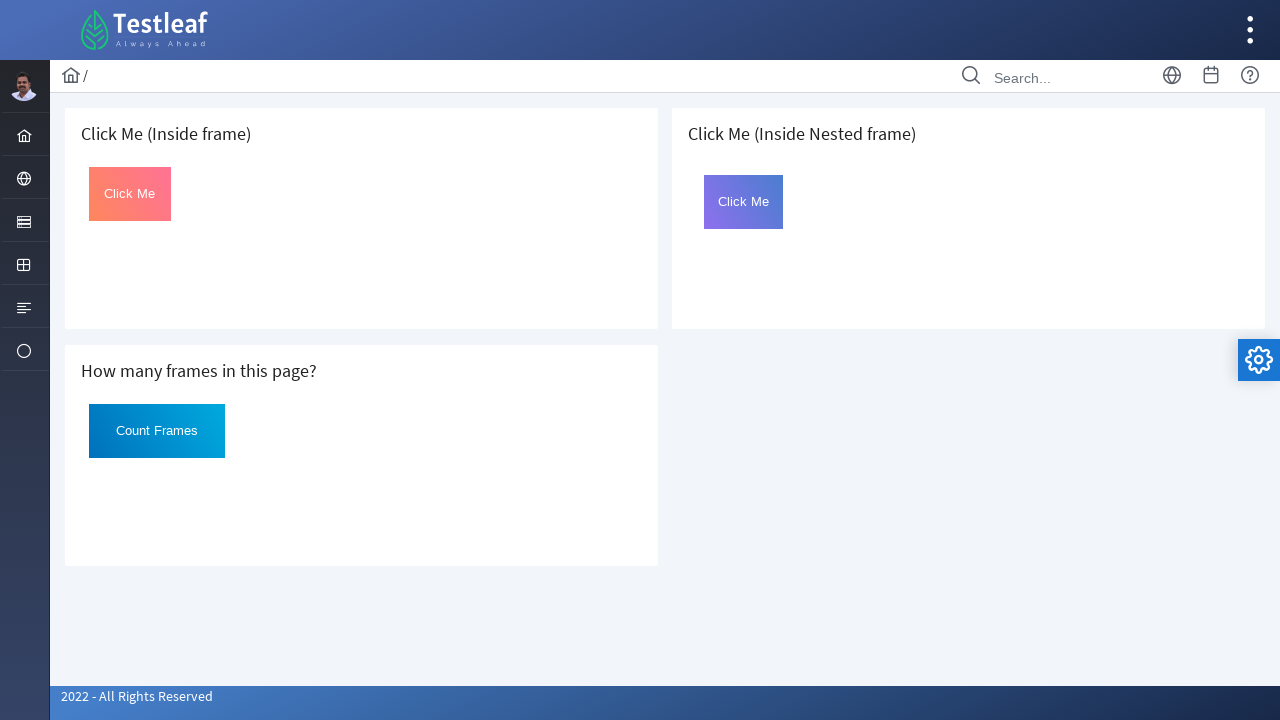

Waited for page to load (domcontentloaded)
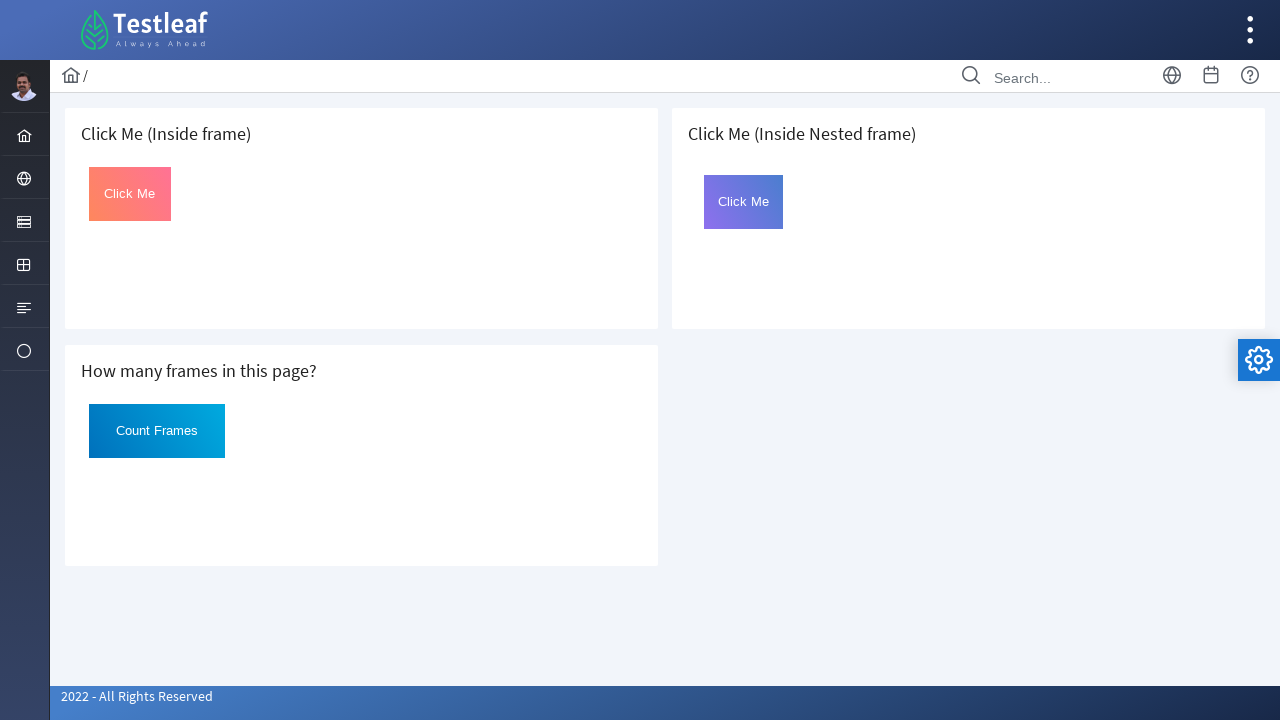

Located first iframe with src containing 'default.xhtml'
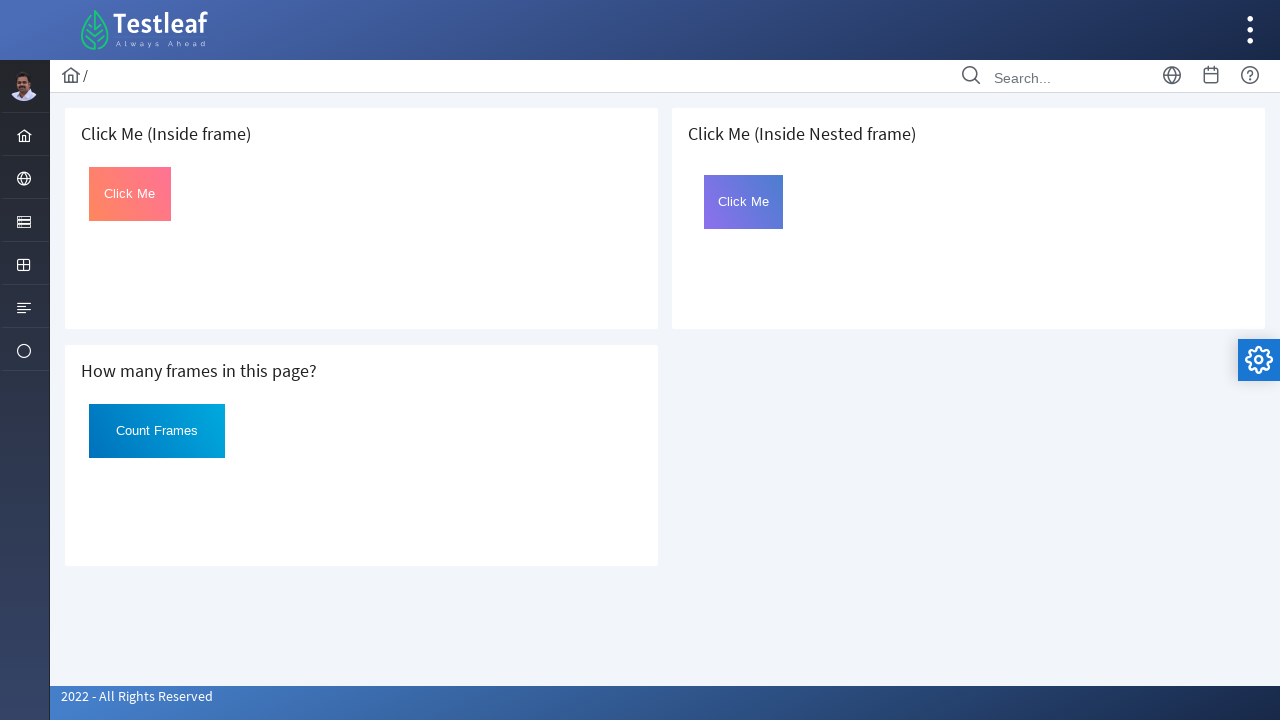

Clicked button in first frame at (130, 194) on iframe[src*='default.xhtml'] >> internal:control=enter-frame >> #Click
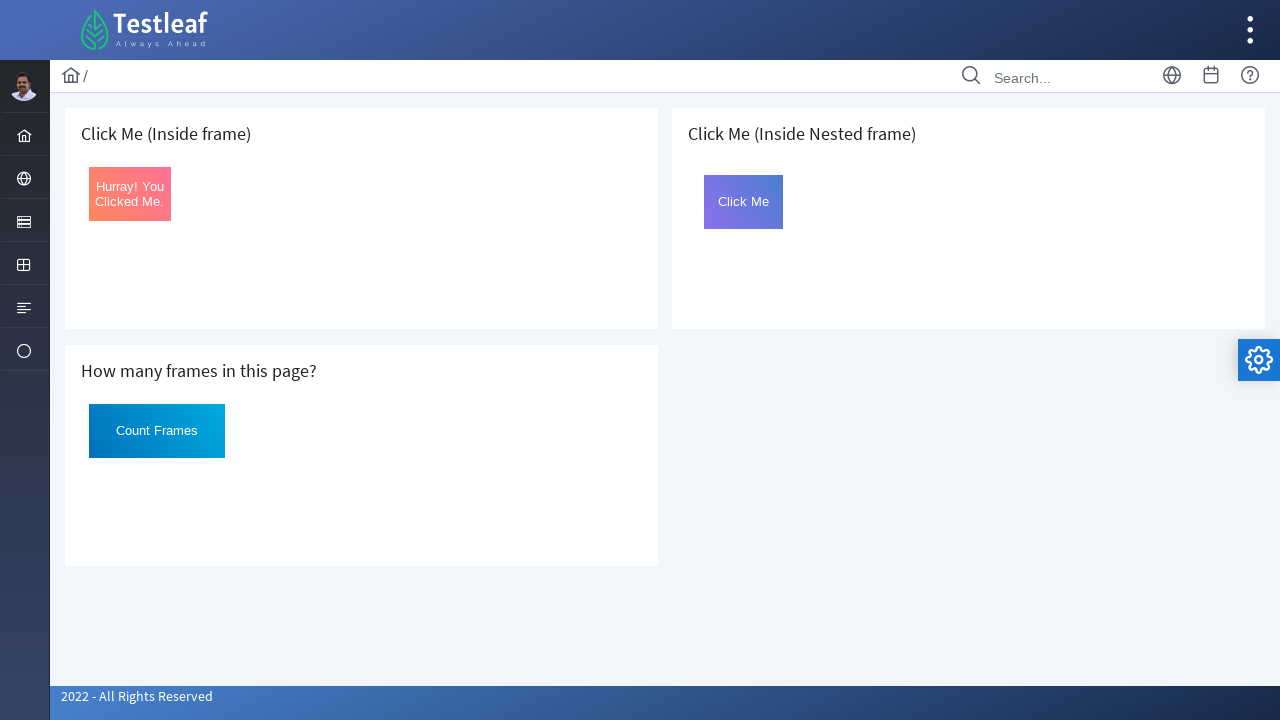

Located nested child frame inside iframe with src containing 'page.xhtml'
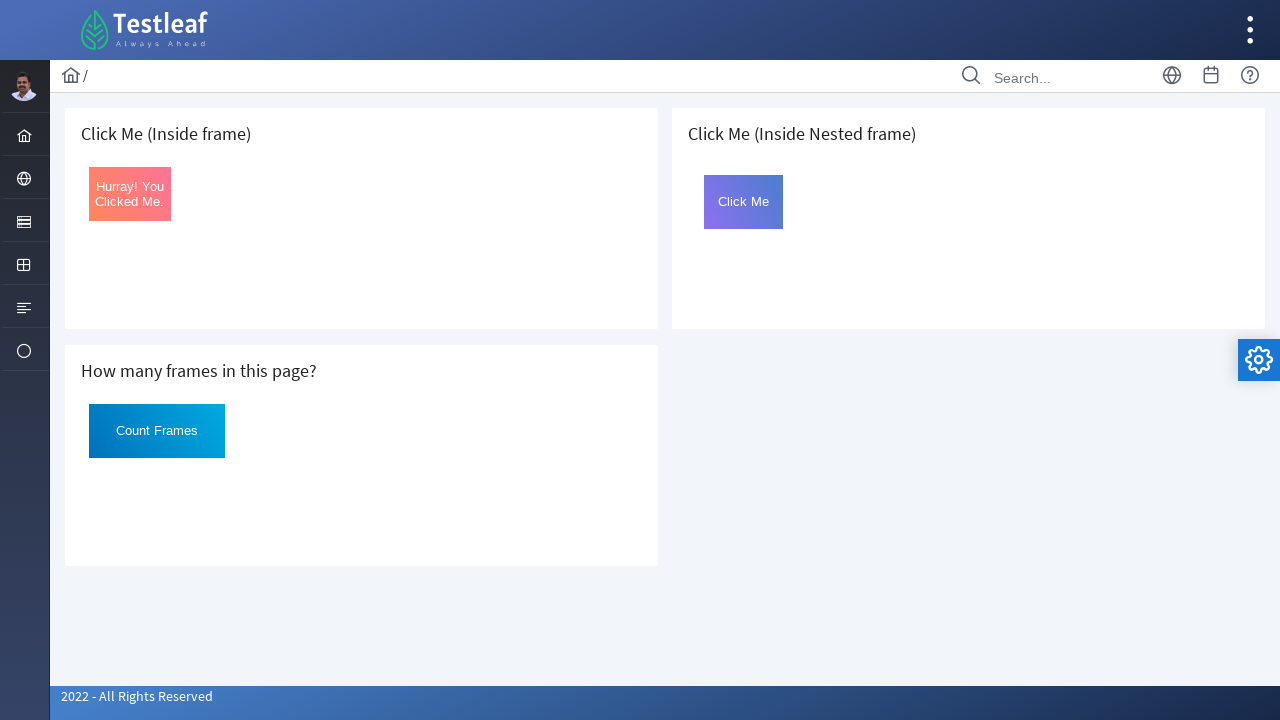

Clicked button in nested child frame at (744, 202) on iframe[src*='page.xhtml'] >> internal:control=enter-frame >> iframe >> internal:
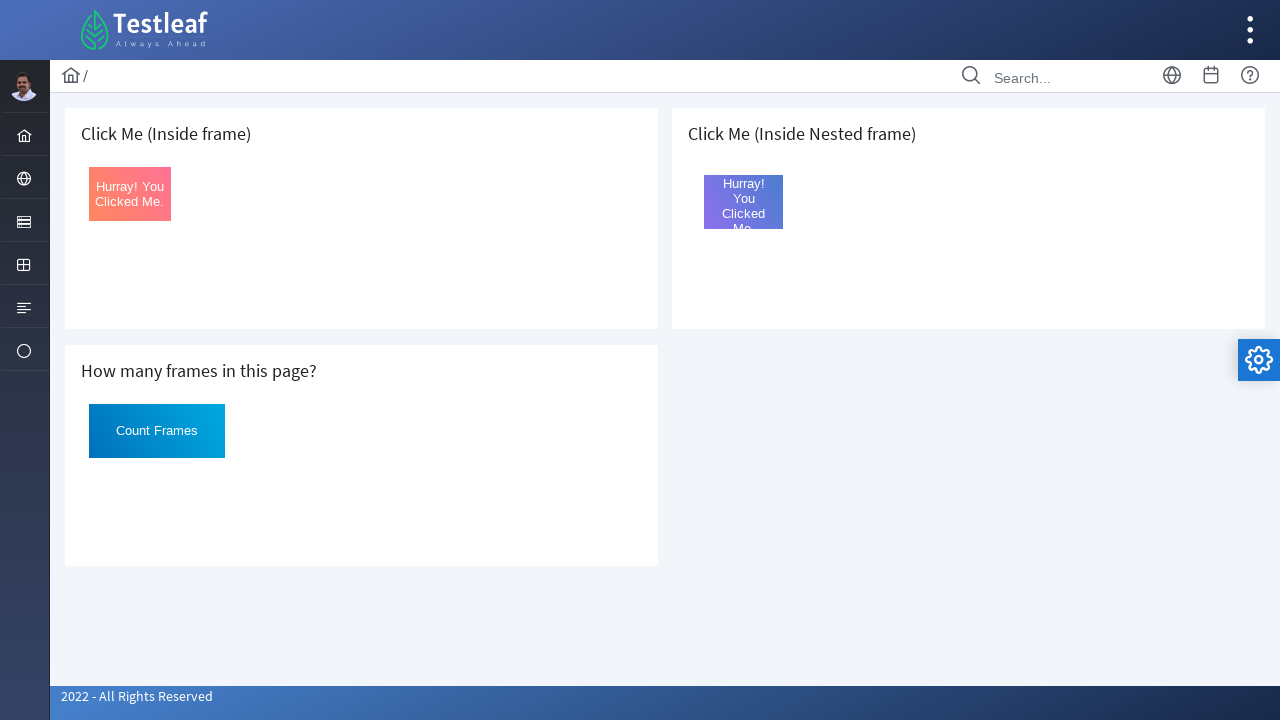

Clicked button in second iframe using XPath at (157, 431) on (//iframe)[2] >> internal:control=enter-frame >> #Click
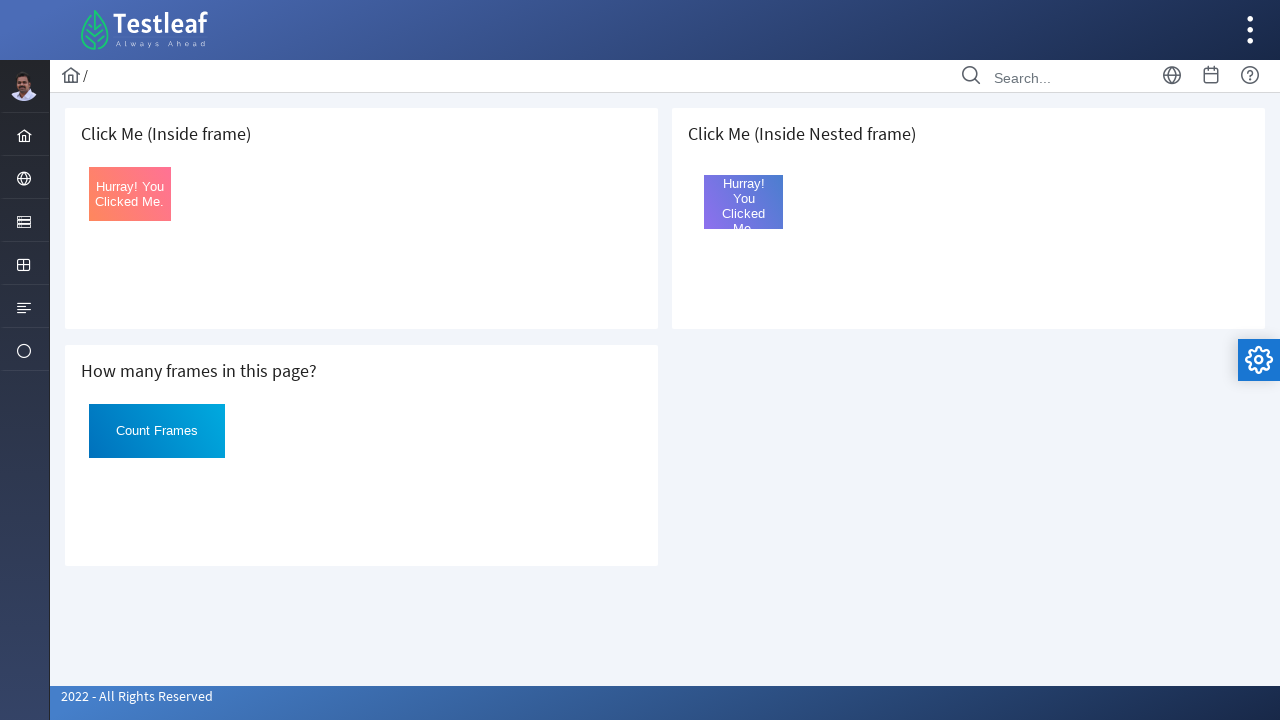

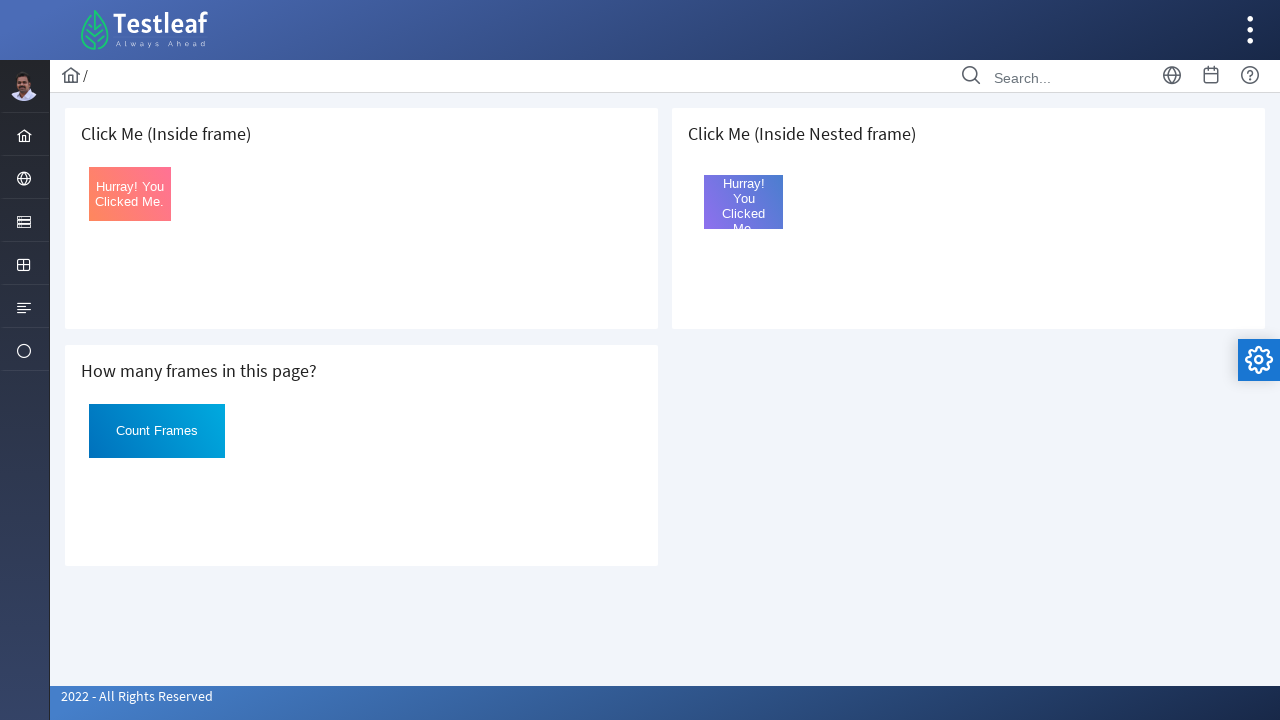